Tests file upload functionality by selecting a file through the file input, submitting the form, and verifying the uploaded file name is displayed.

Starting URL: http://the-internet.herokuapp.com/upload

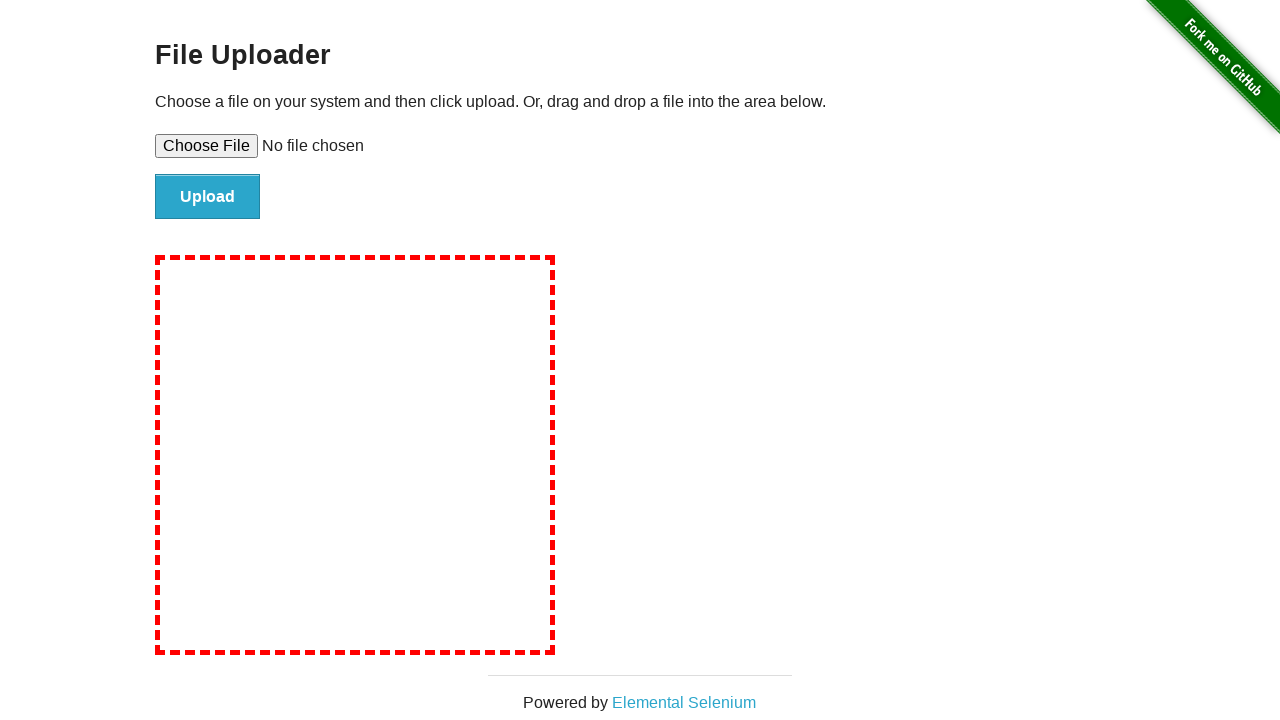

Created temporary test file for upload
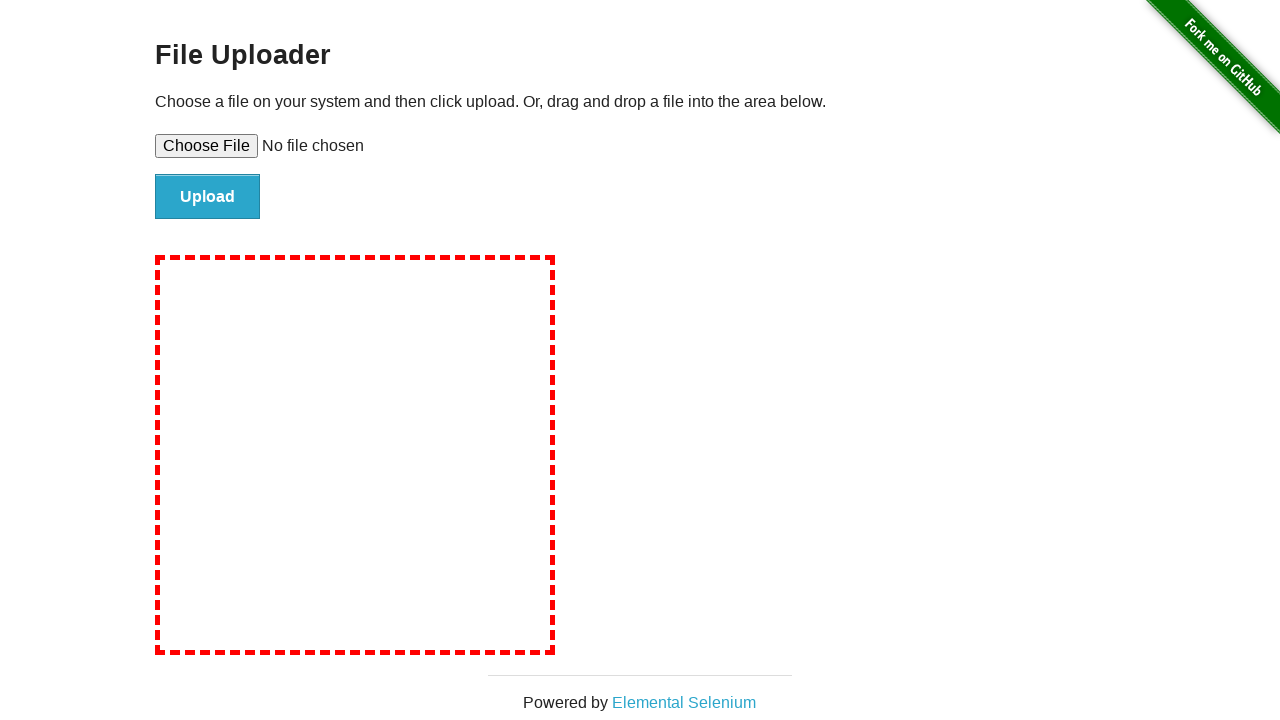

Selected file through file input element
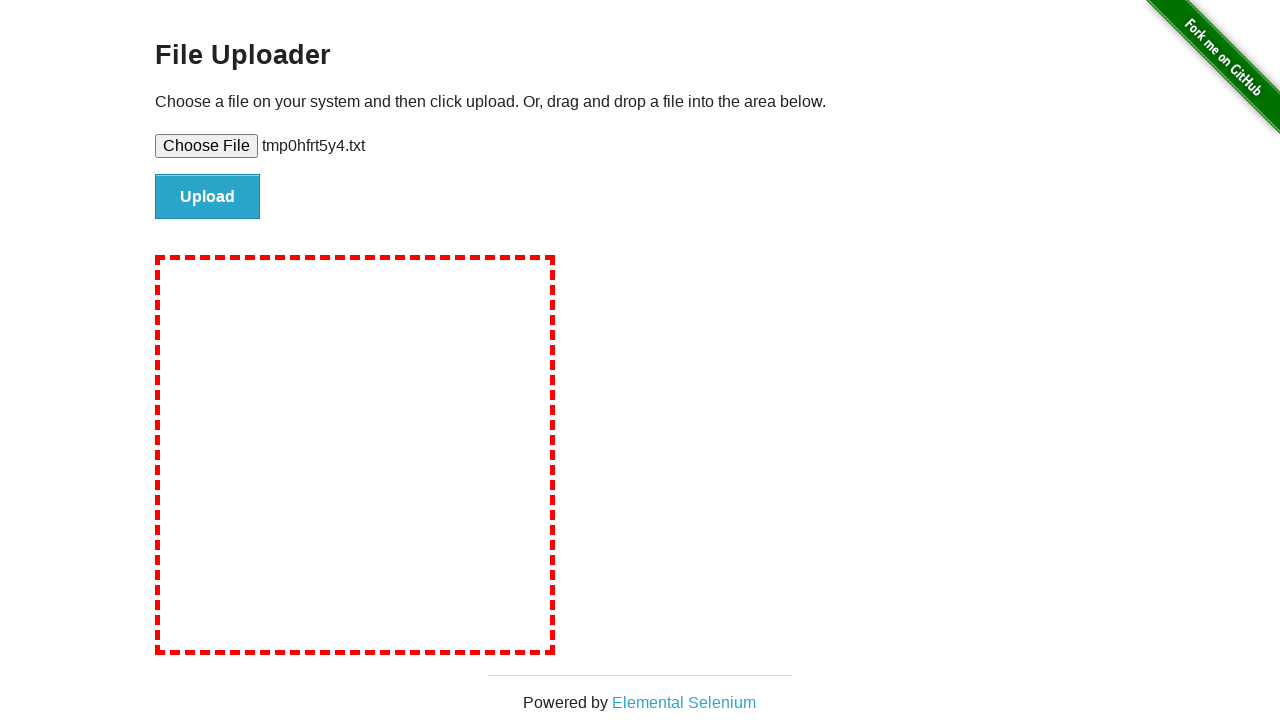

Clicked submit button to upload file at (208, 197) on #file-submit
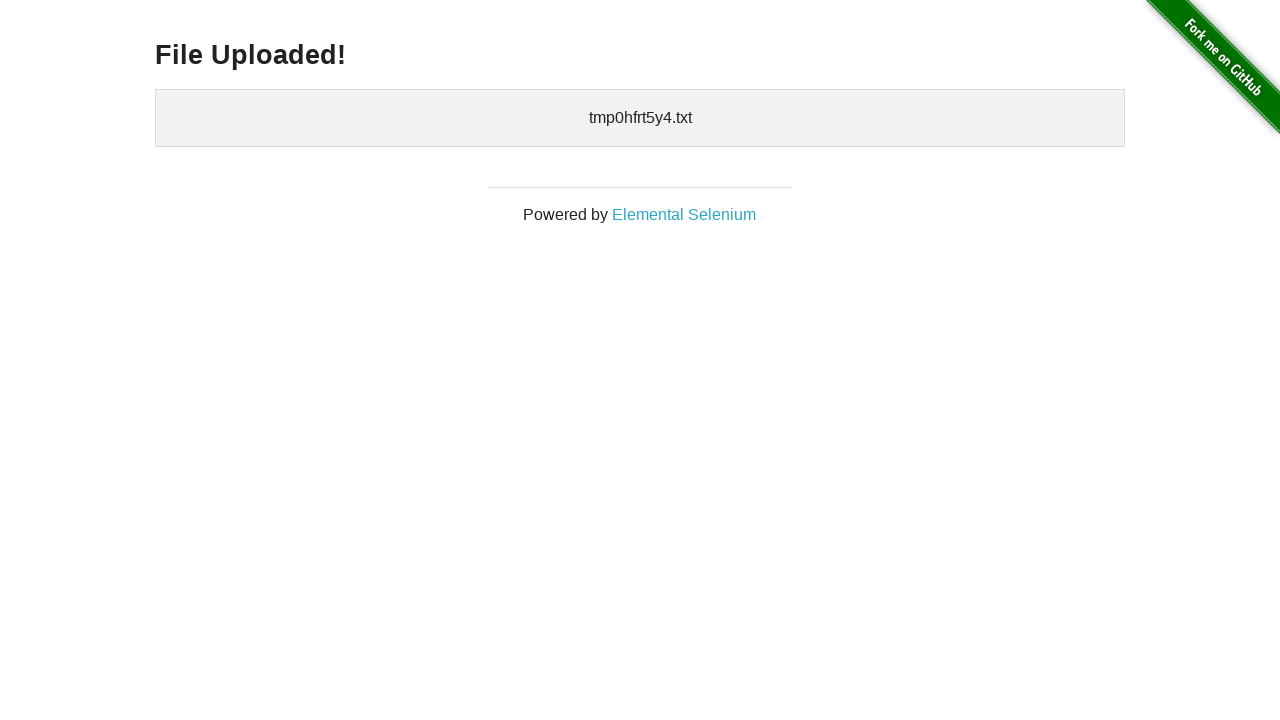

Uploaded files element appeared, verifying file was uploaded successfully
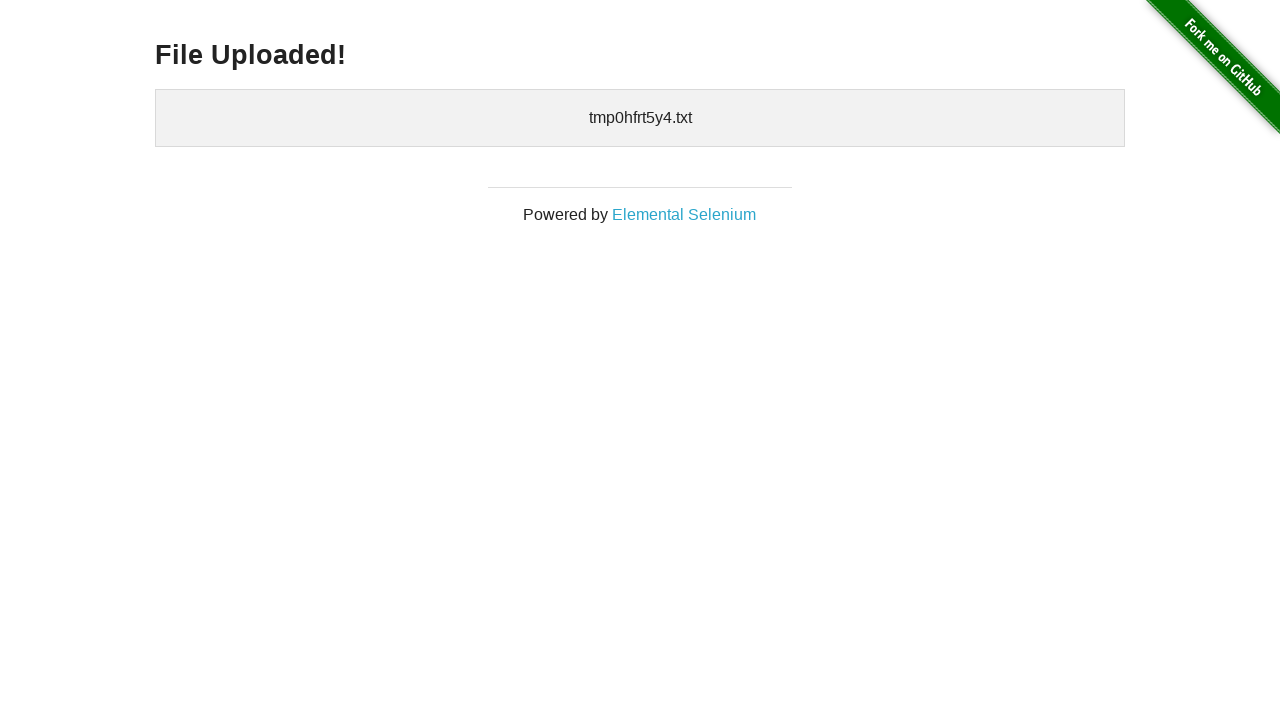

Cleaned up temporary test file
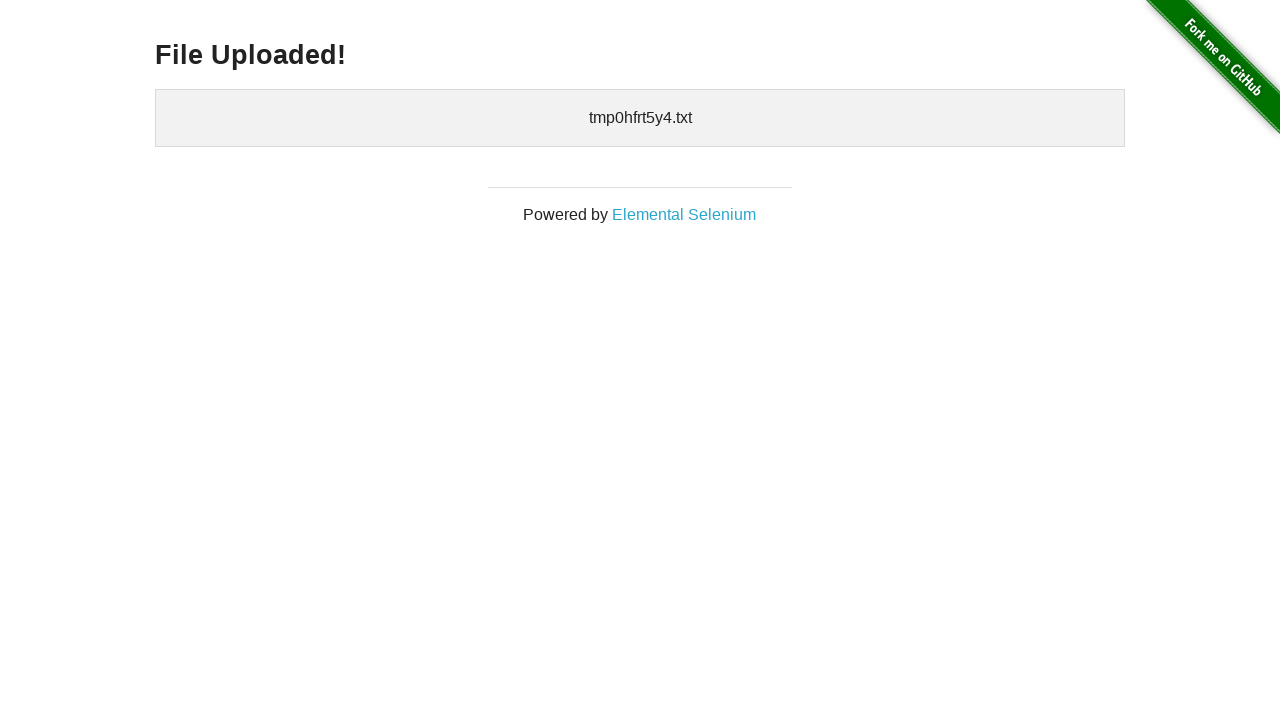

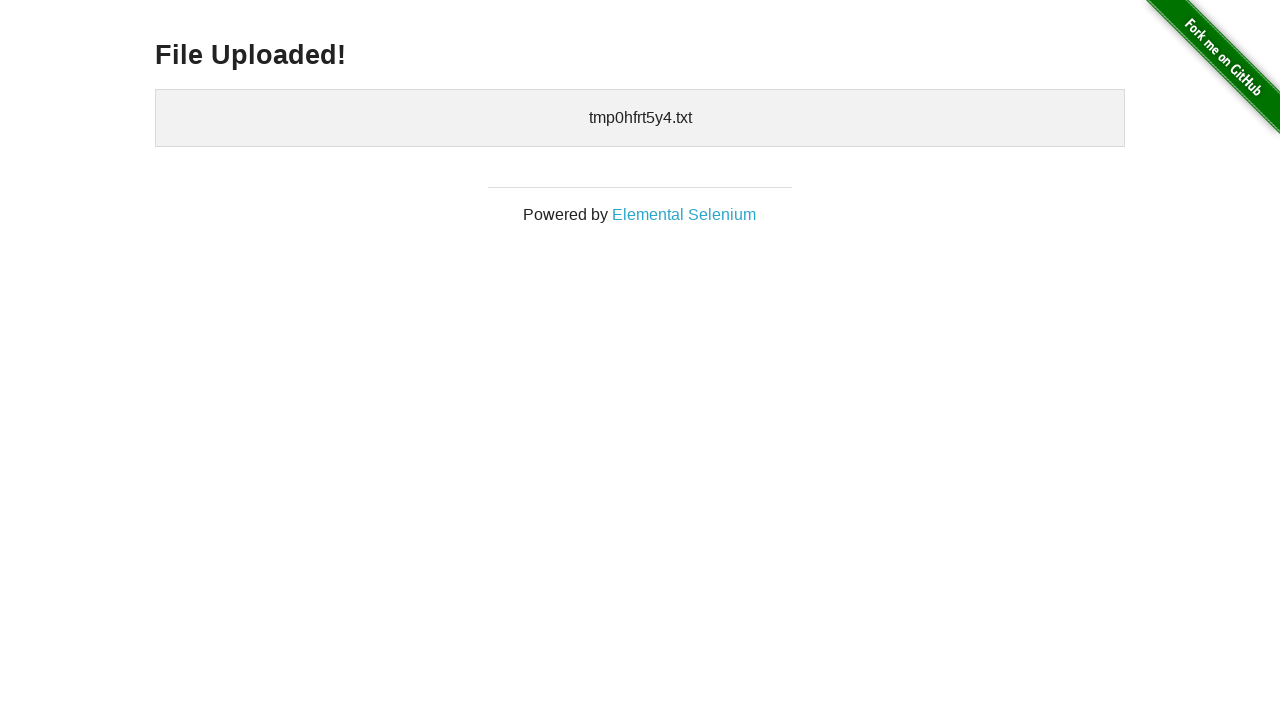